Tests handling of dynamic attributes on a training website by locating input fields using partial class name matching (starts-with XPath), filling in credentials, and submitting the form to verify the action confirmation message appears.

Starting URL: https://v1.training-support.net/selenium/dynamic-attributes

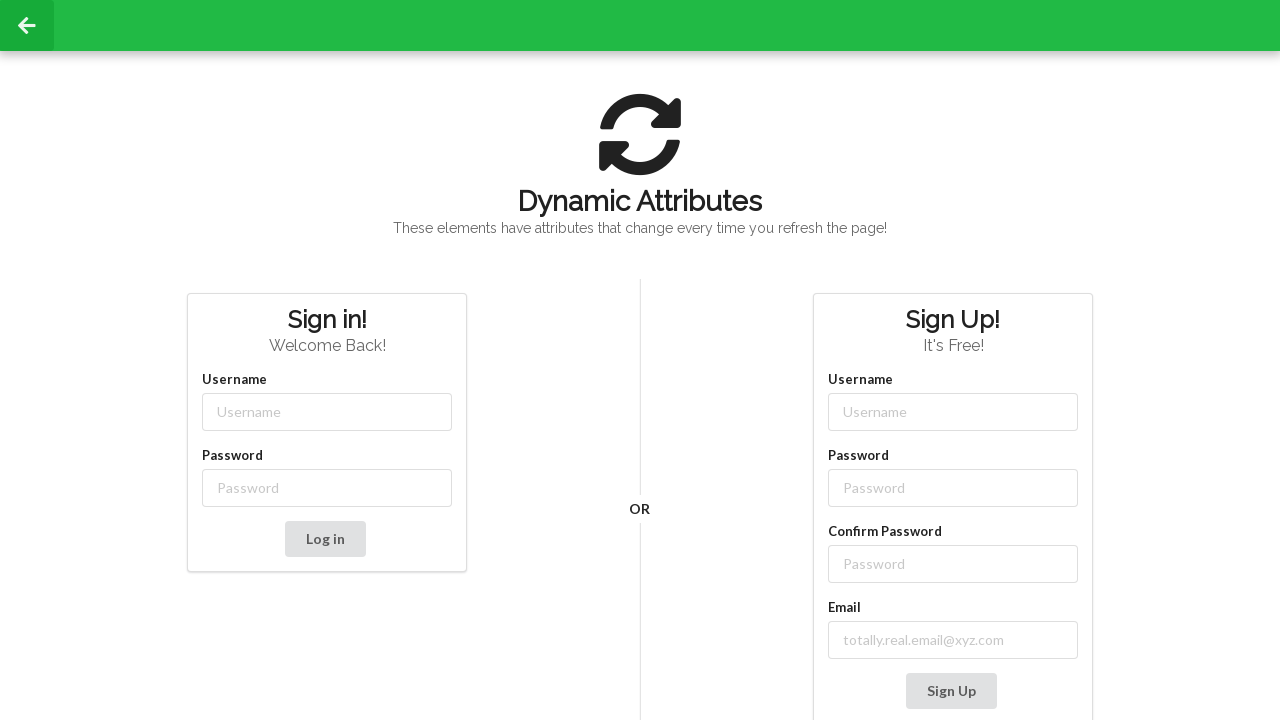

Located username input field using starts-with XPath selector for dynamic class attribute
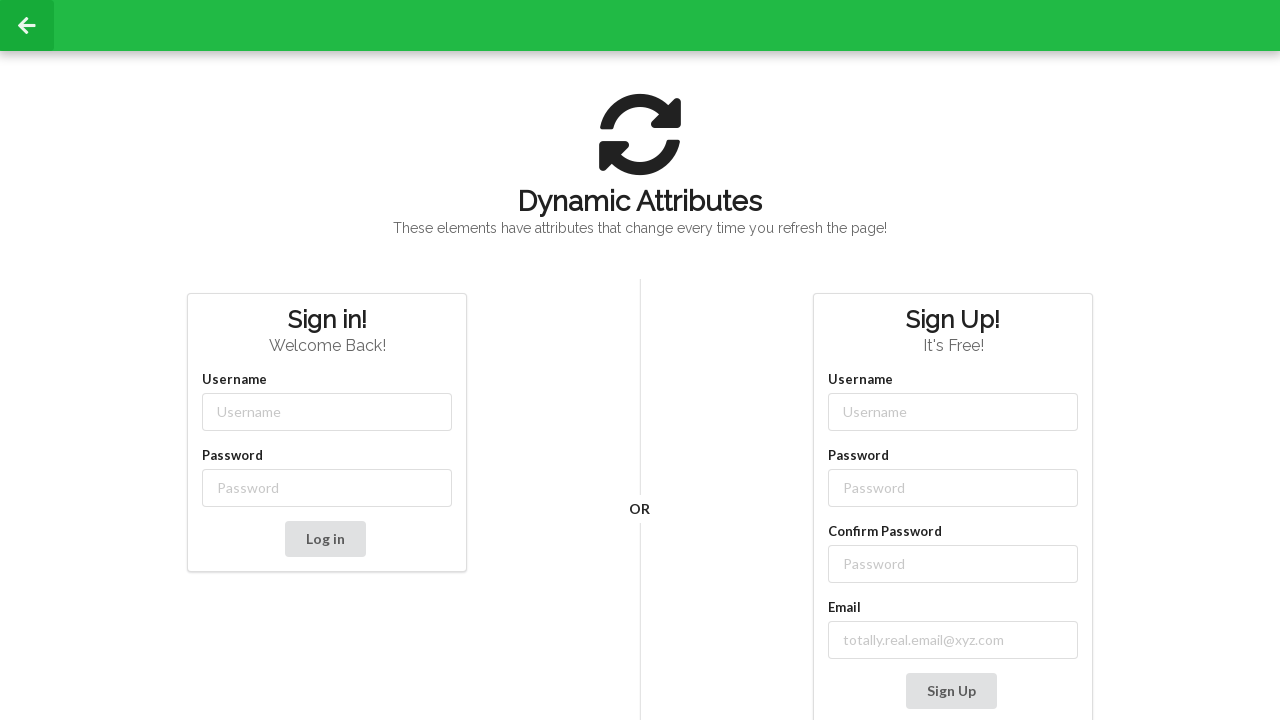

Located password input field using starts-with XPath selector for dynamic class attribute
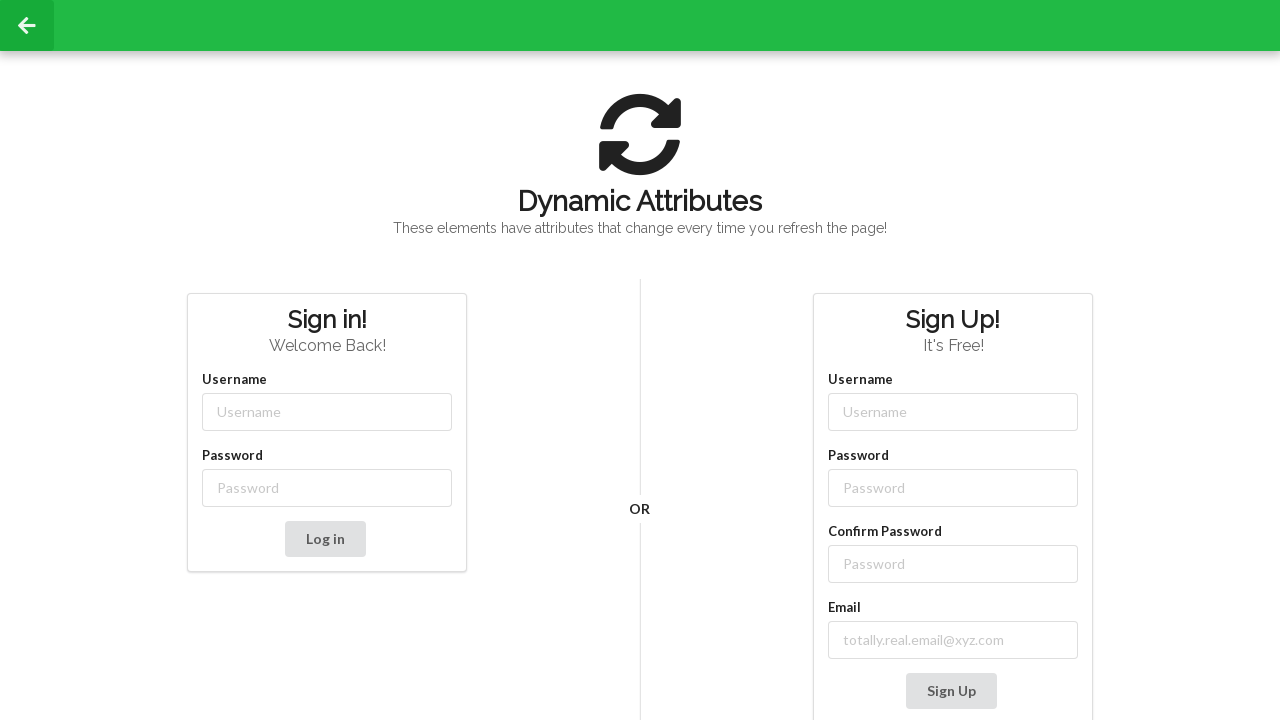

Filled username field with 'admin' on xpath=//input[starts-with(@class, 'username-')]
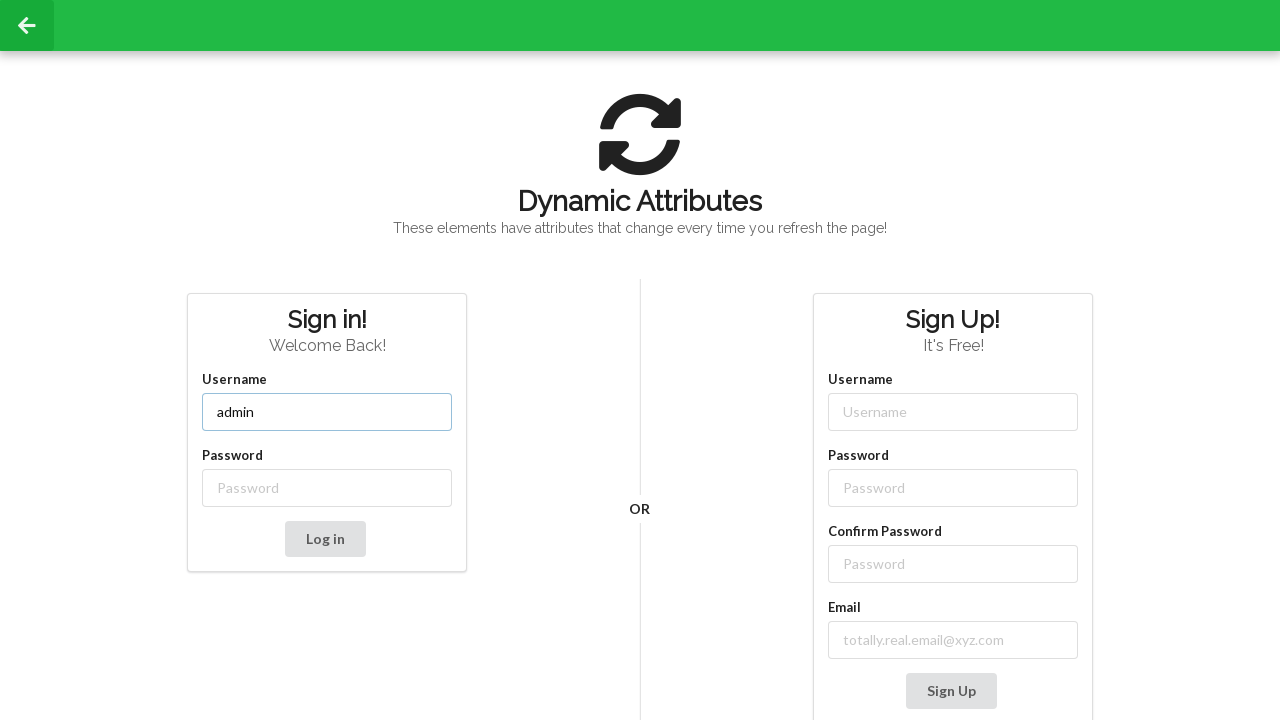

Filled password field with 'password' on xpath=//input[starts-with(@class, 'password-')]
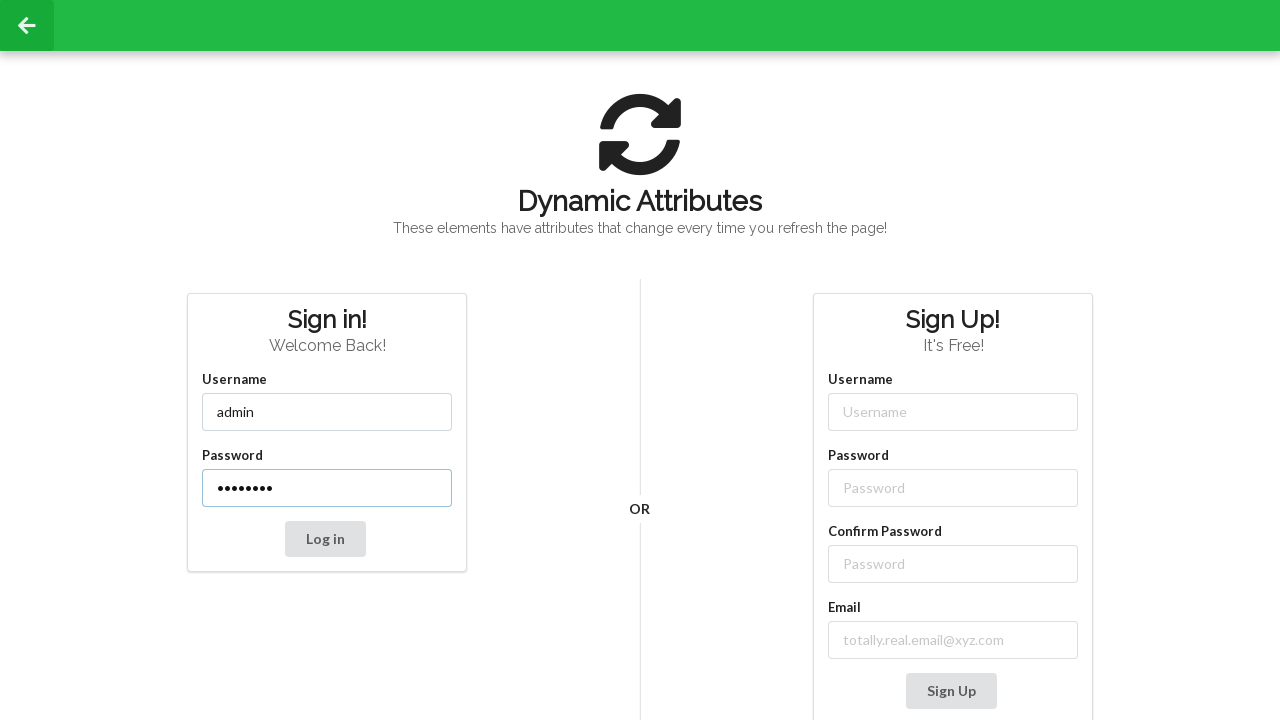

Clicked the submit button to submit form credentials at (325, 539) on xpath=//button[@type='submit']
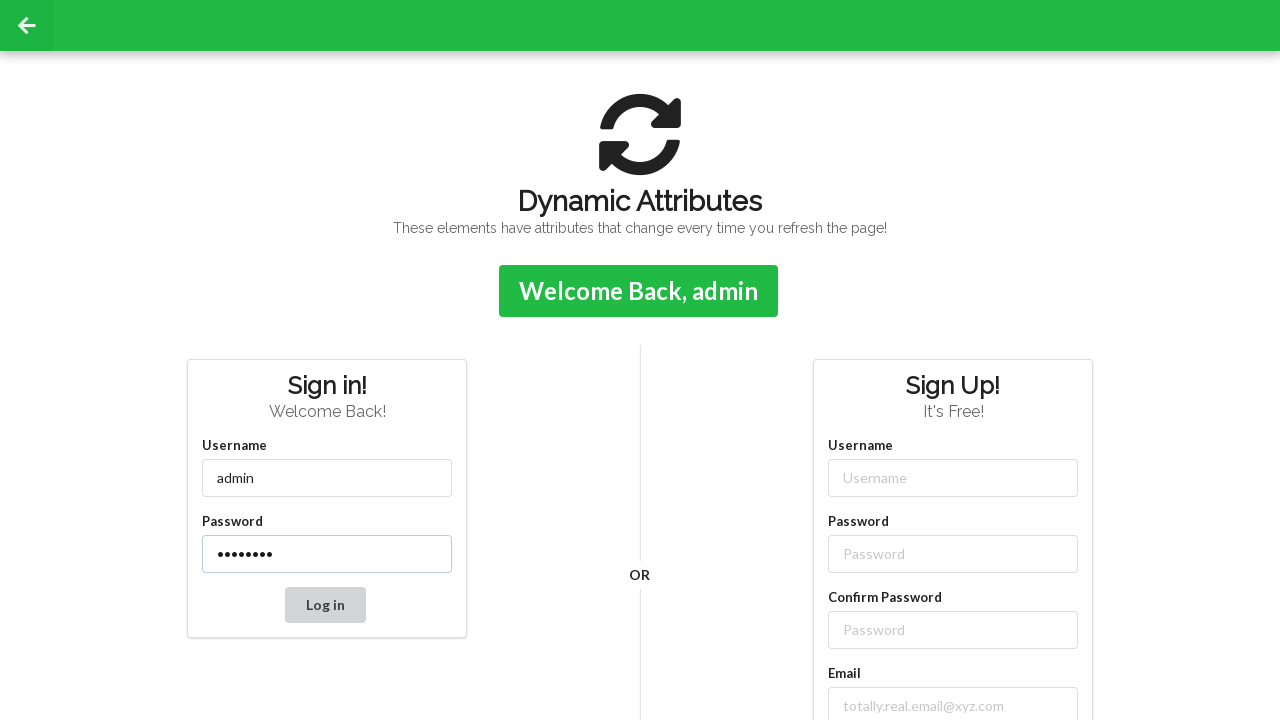

Action confirmation message appeared on the page
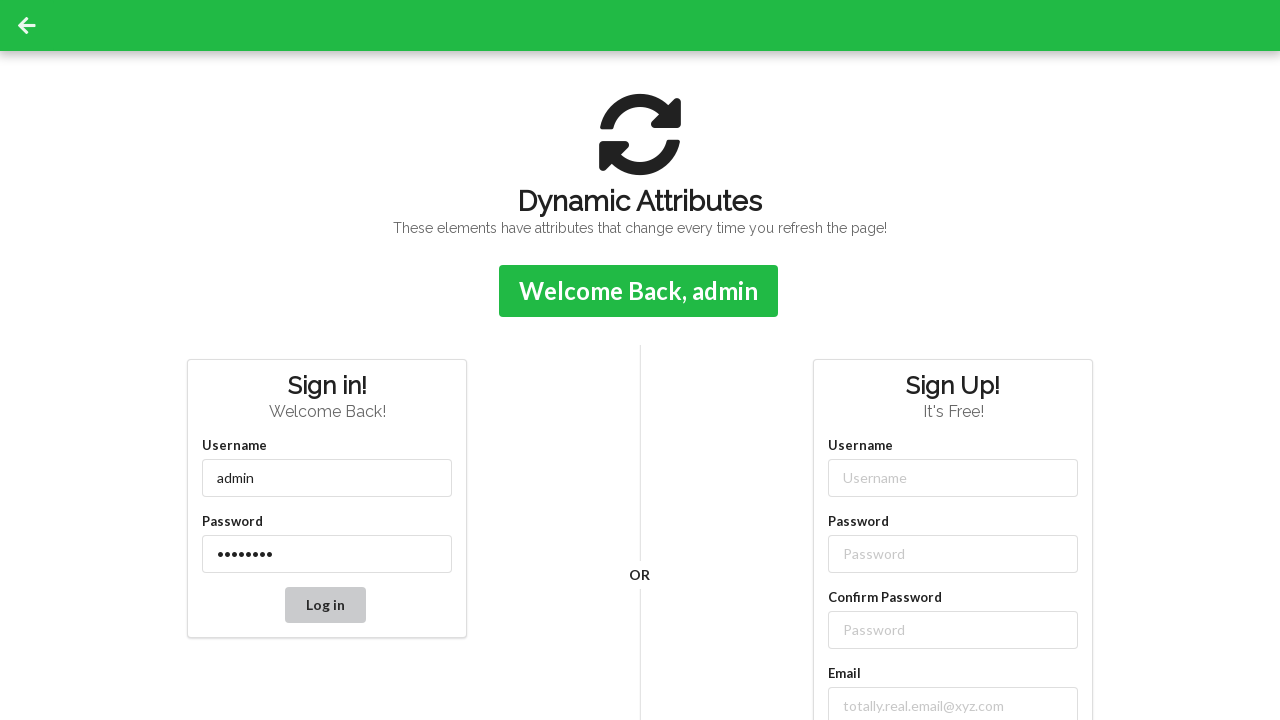

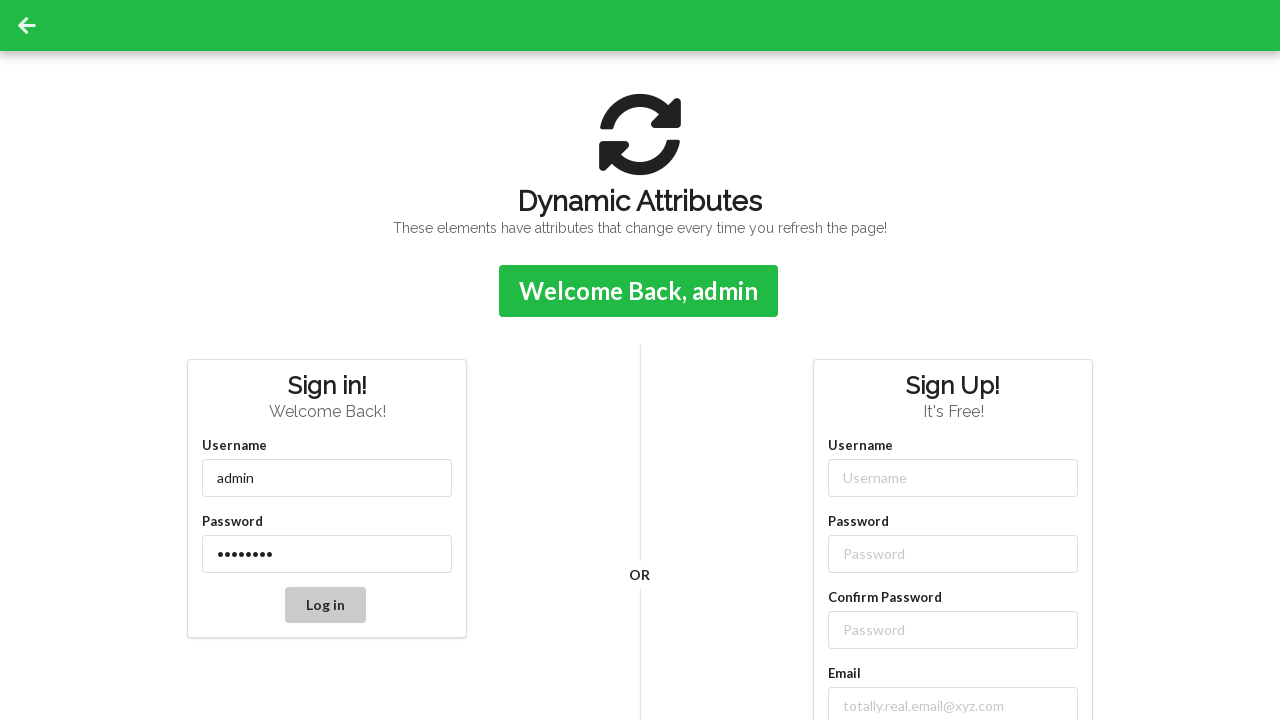